Tests PTT Stock board navigation by verifying article titles are displayed and navigating to the previous page

Starting URL: https://www.ptt.cc/bbs/Stock/index.html

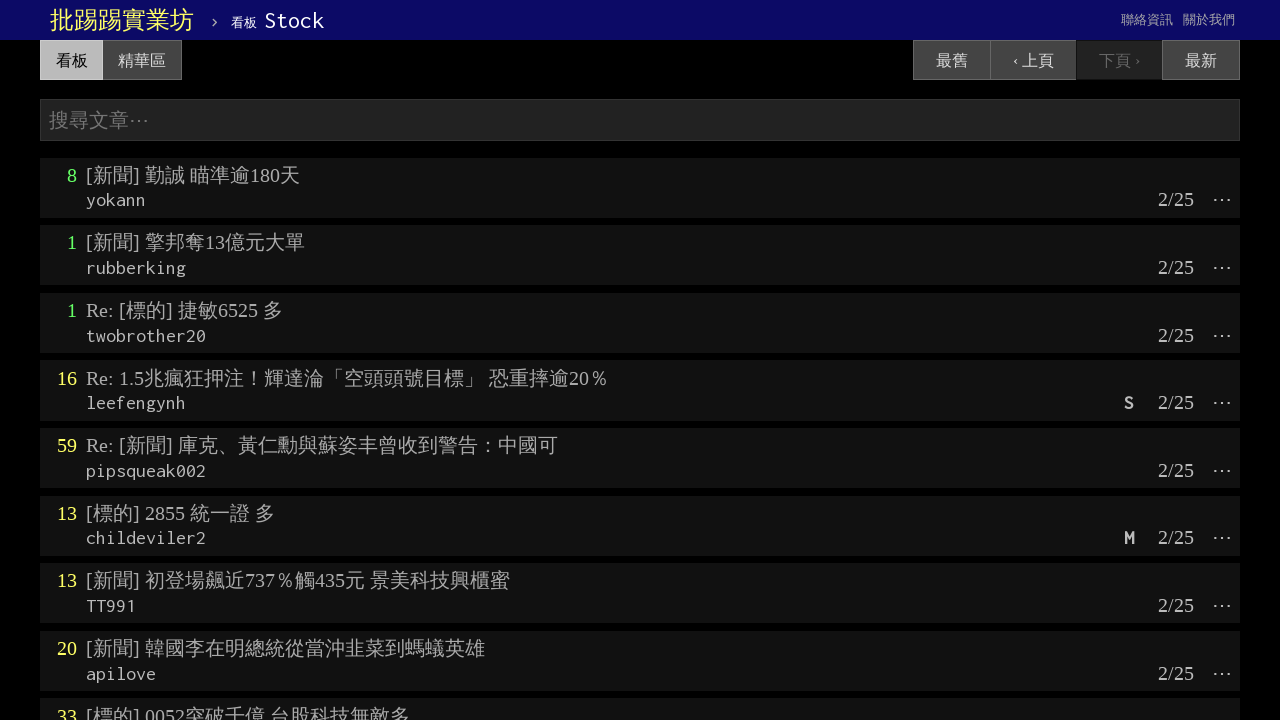

Waited for article titles to load on current page
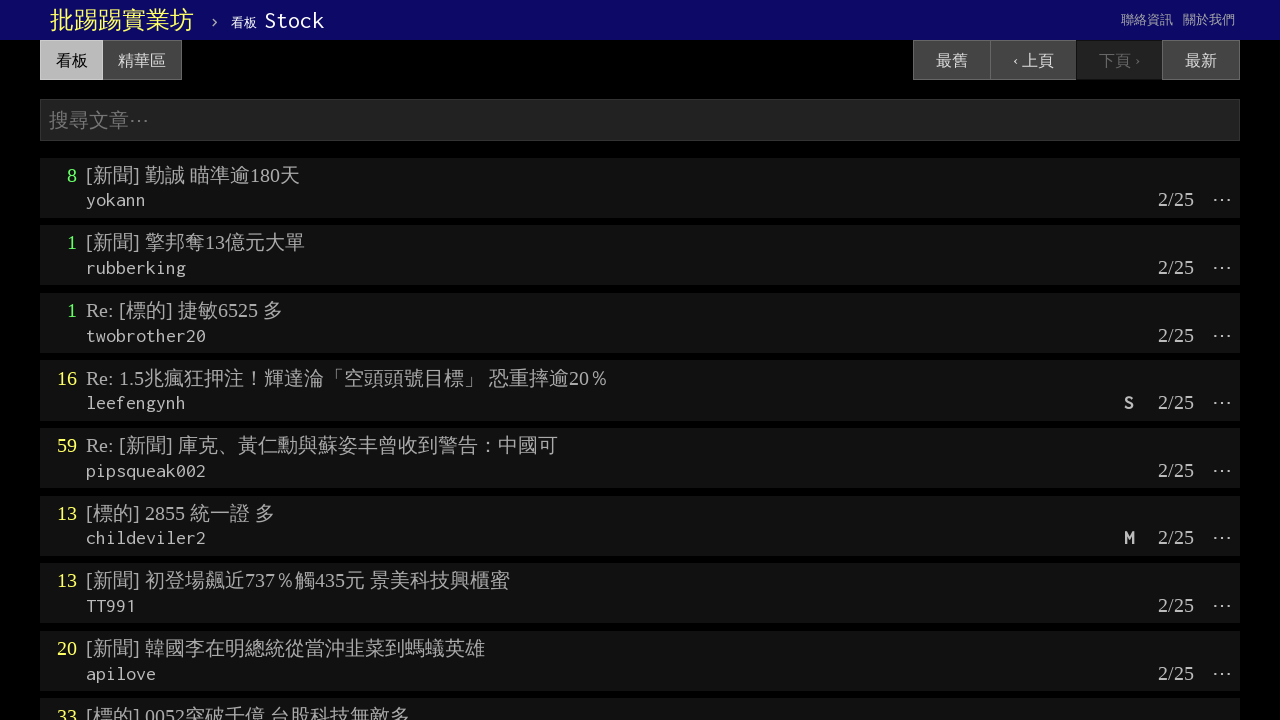

Clicked previous page link (‹ 上頁) at (1033, 60) on text=‹ 上頁
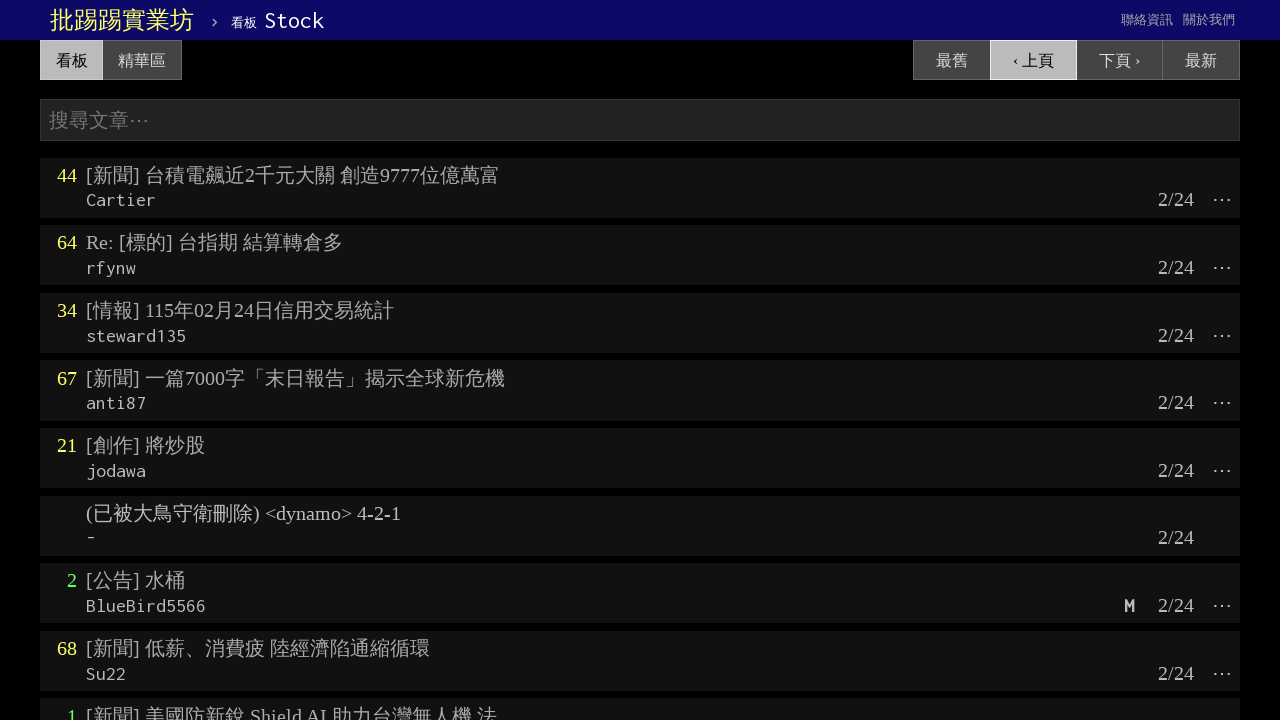

Waited for article titles to load on previous page
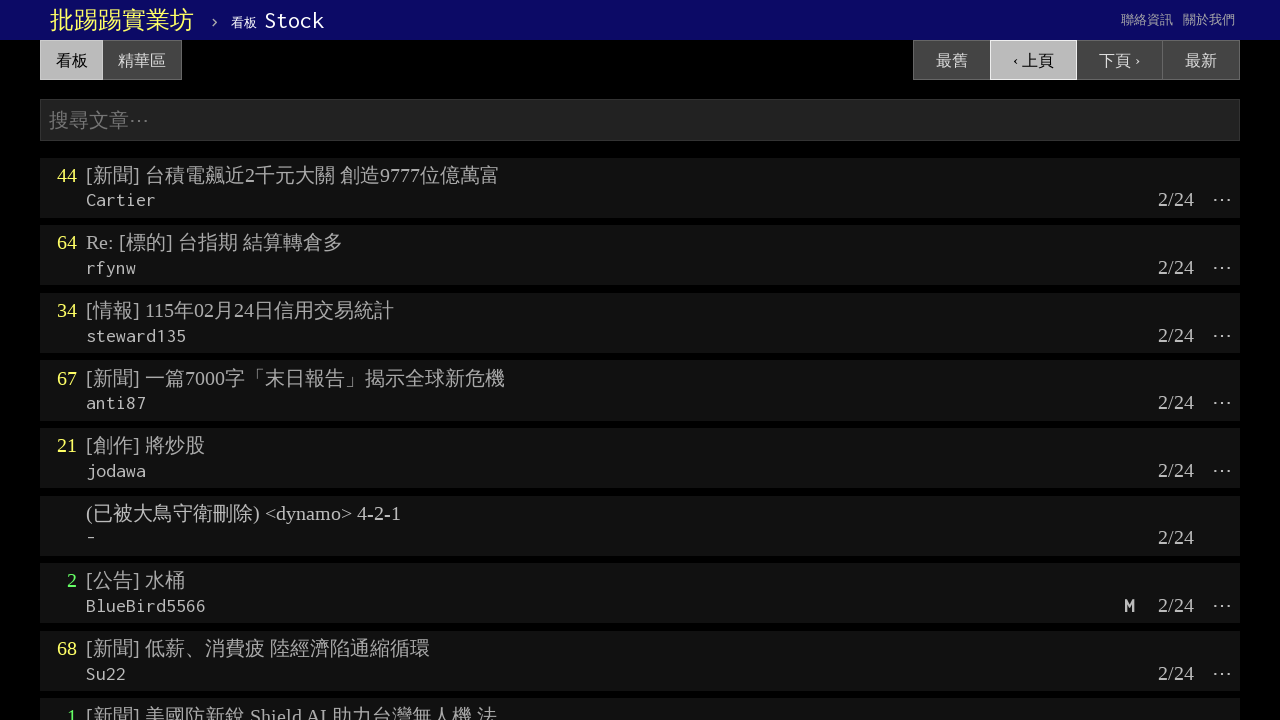

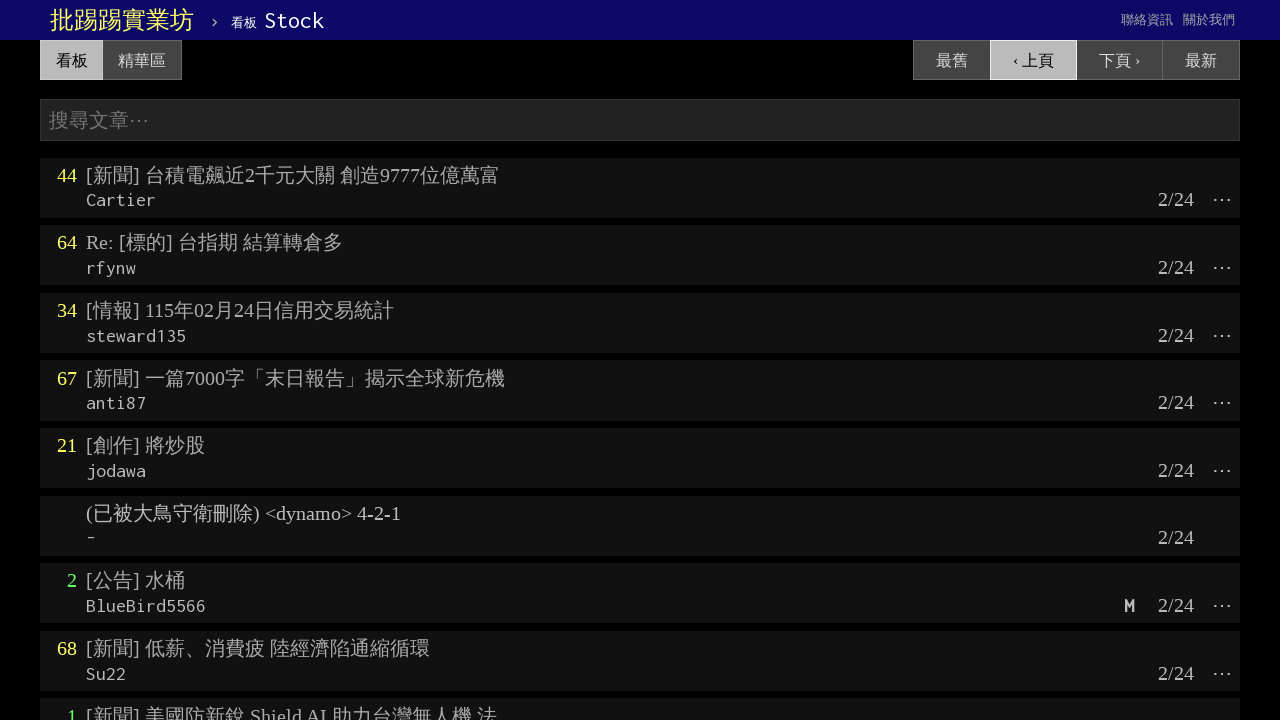